Tests marking individual todo items as complete by checking their checkboxes

Starting URL: https://demo.playwright.dev/todomvc

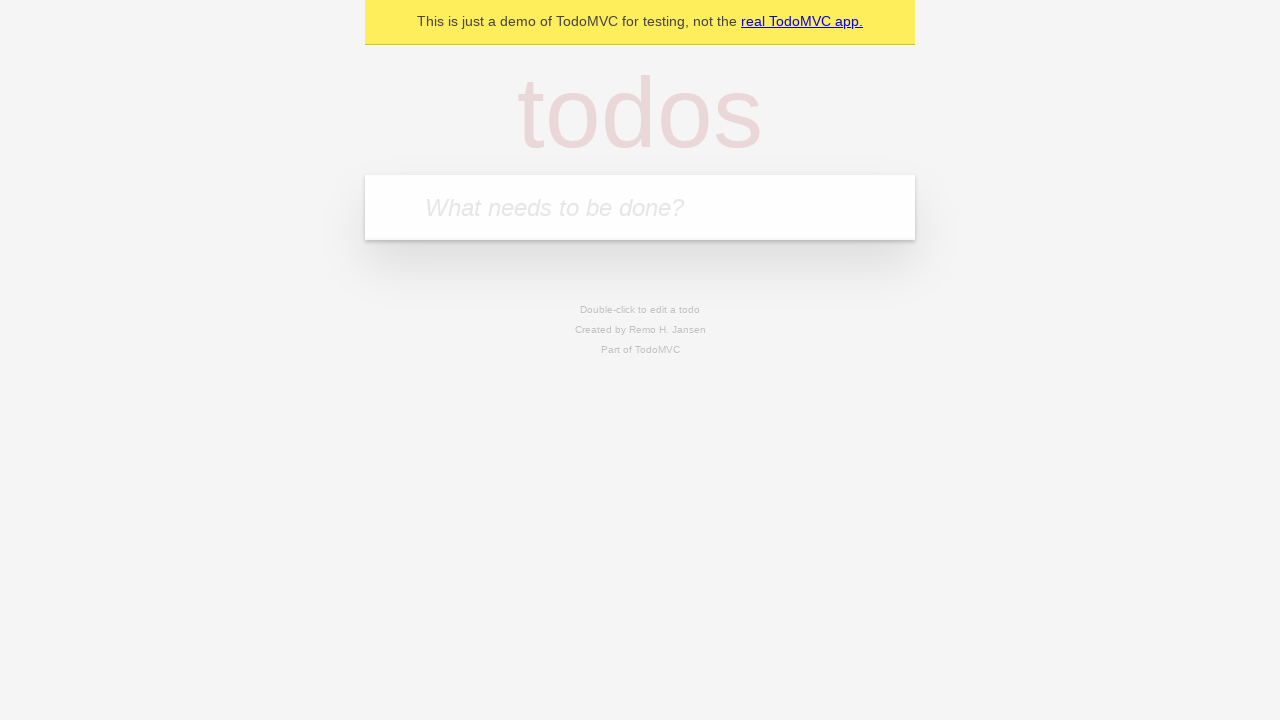

Filled todo input with 'buy some cheese' on internal:attr=[placeholder="What needs to be done?"i]
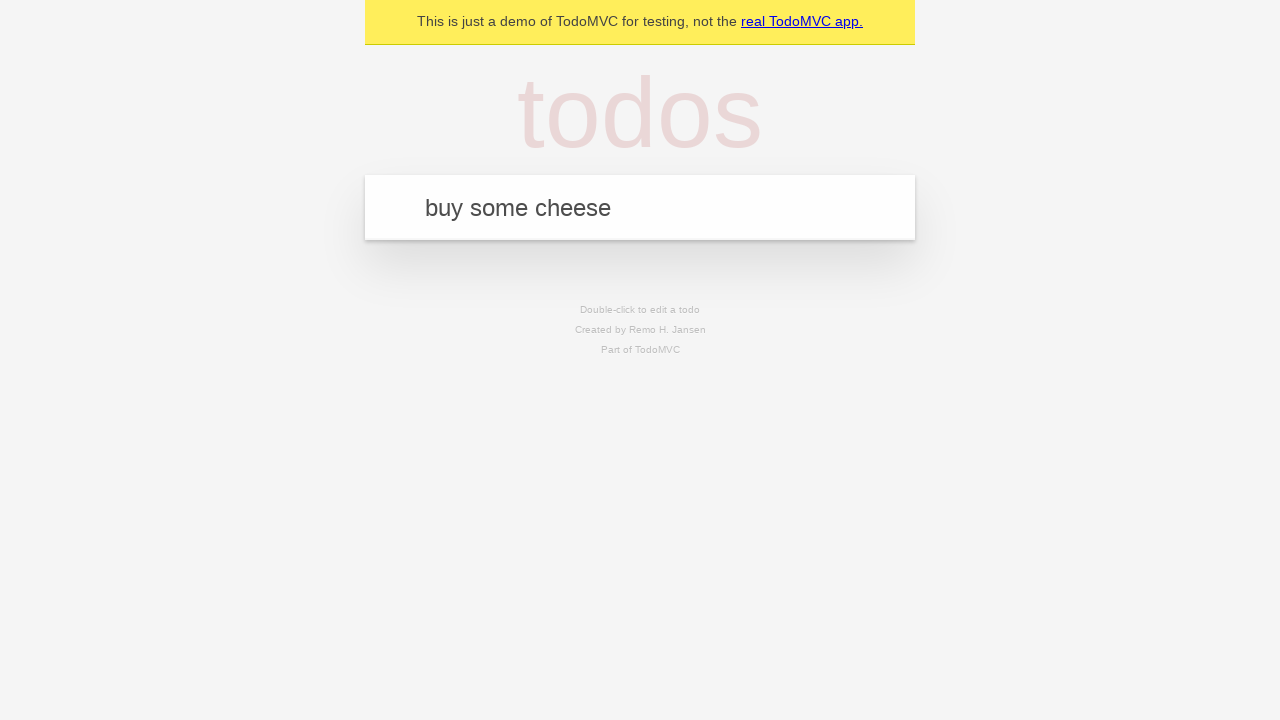

Pressed Enter to add first todo item on internal:attr=[placeholder="What needs to be done?"i]
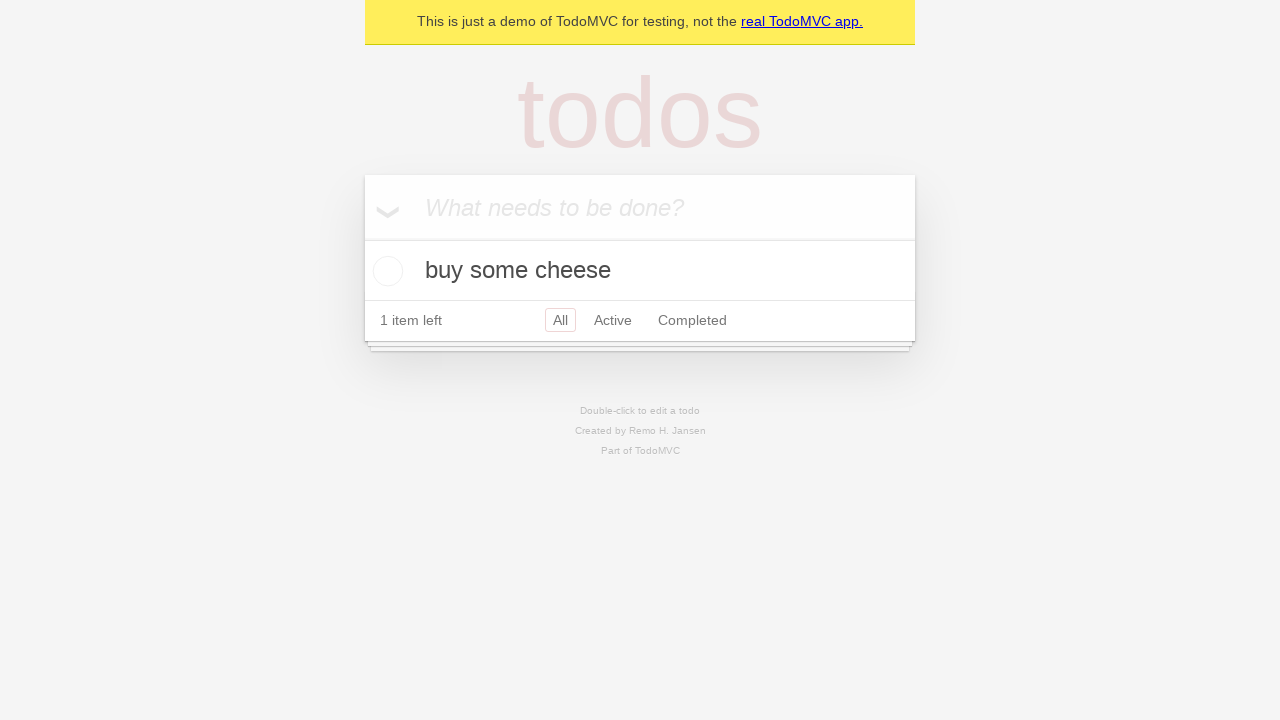

Filled todo input with 'feed the cat' on internal:attr=[placeholder="What needs to be done?"i]
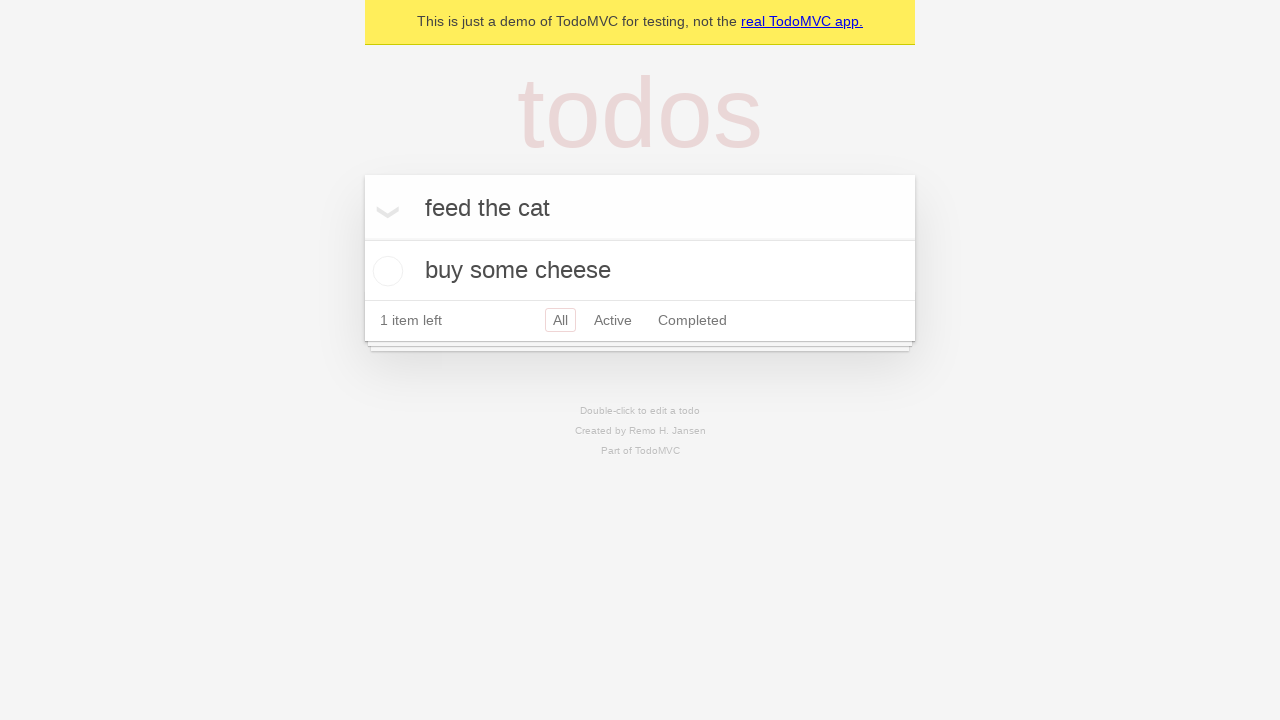

Pressed Enter to add second todo item on internal:attr=[placeholder="What needs to be done?"i]
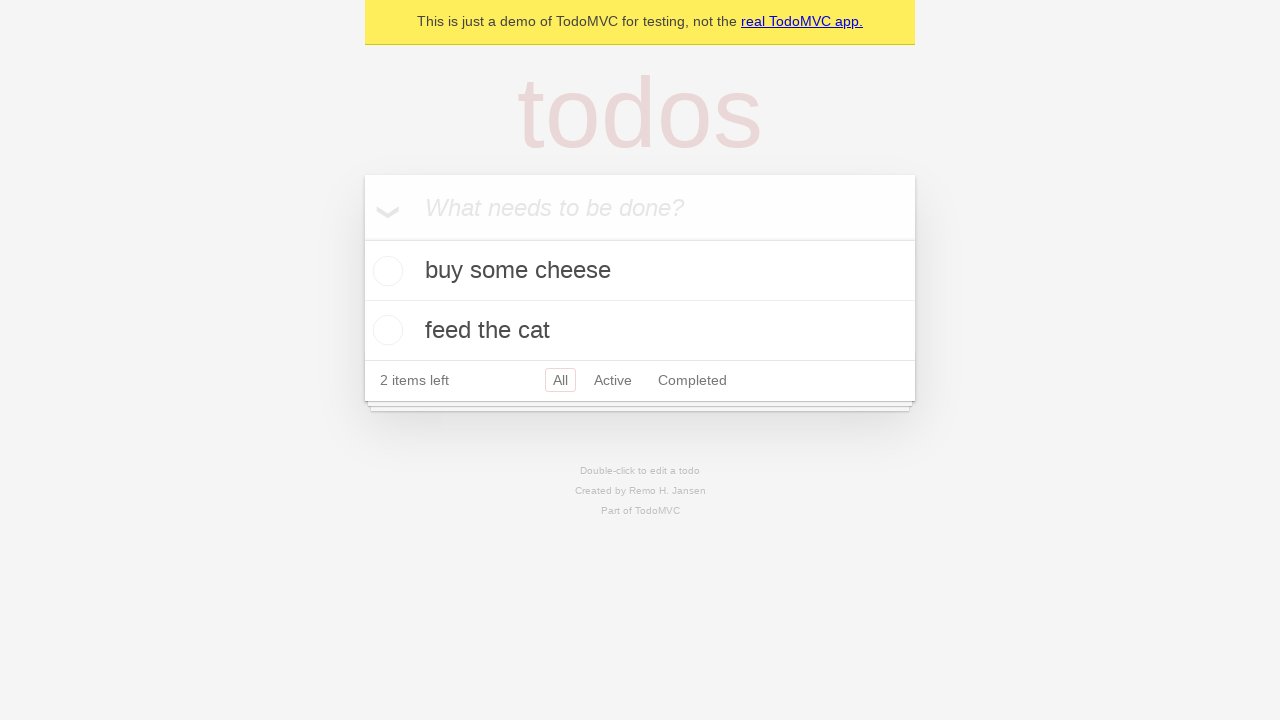

Waited for second todo item to appear
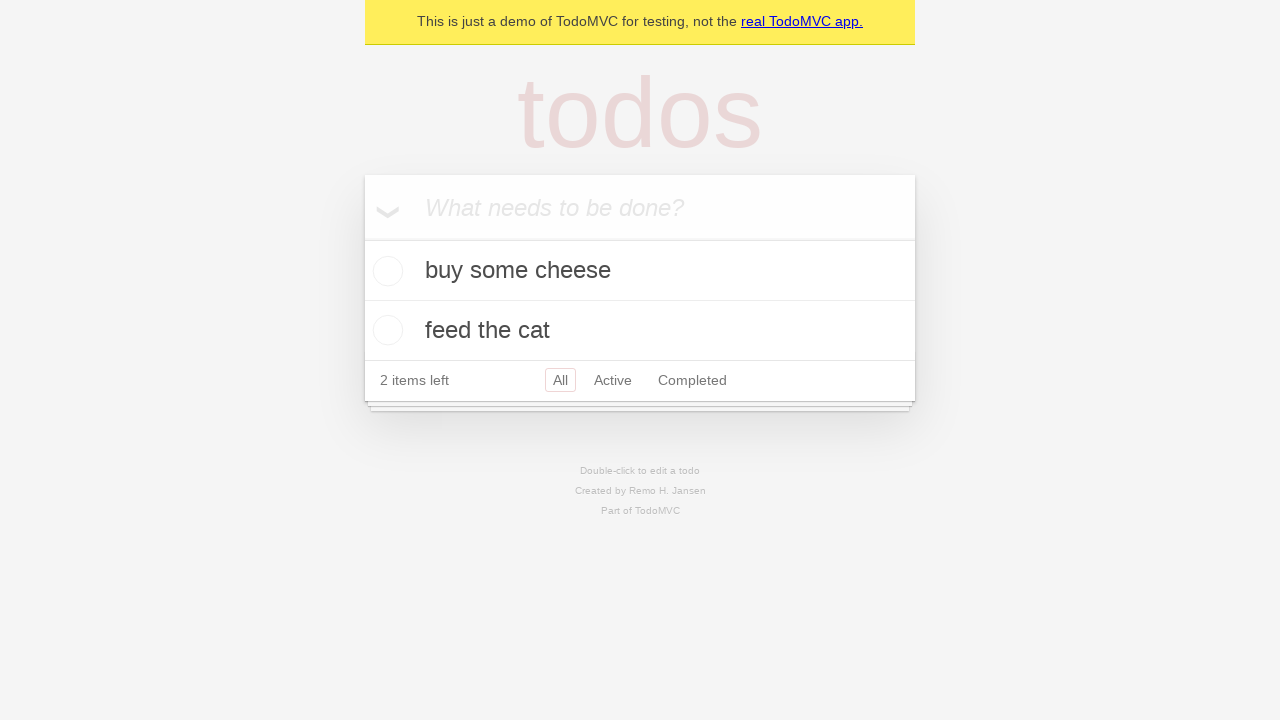

Marked first todo item 'buy some cheese' as complete at (385, 271) on internal:testid=[data-testid="todo-item"s] >> nth=0 >> internal:role=checkbox
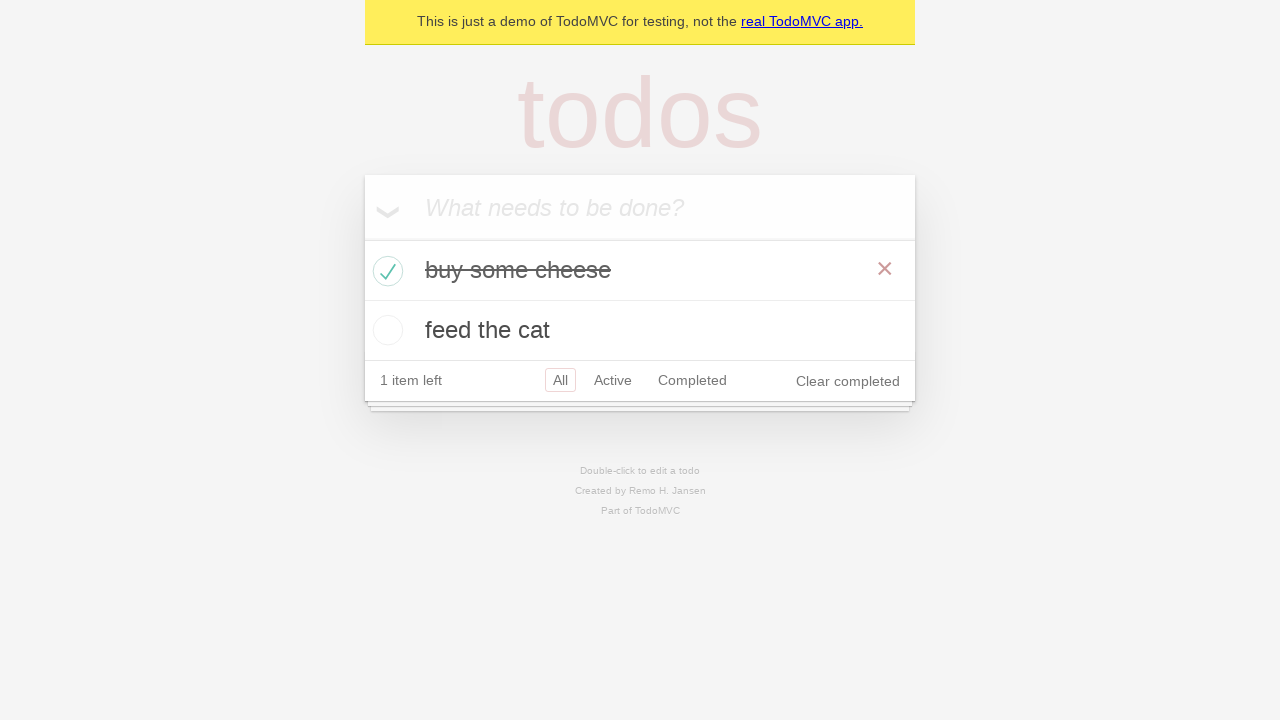

Marked second todo item 'feed the cat' as complete at (385, 330) on internal:testid=[data-testid="todo-item"s] >> nth=1 >> internal:role=checkbox
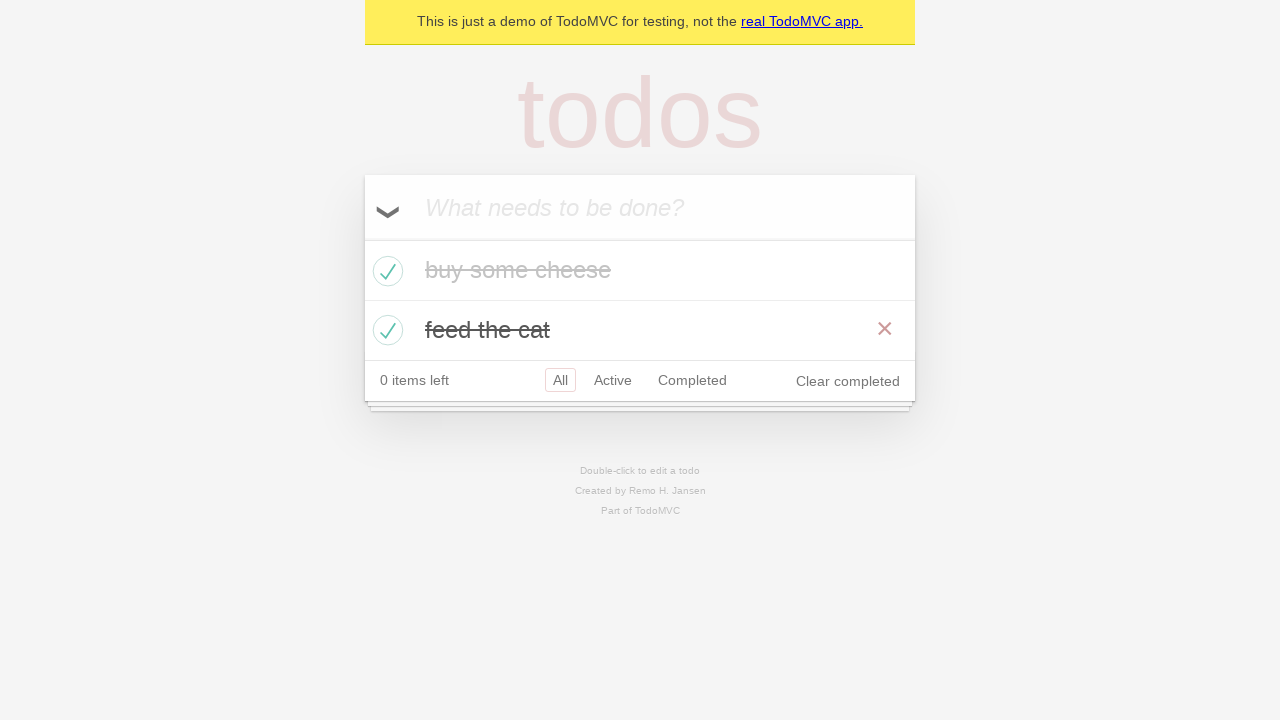

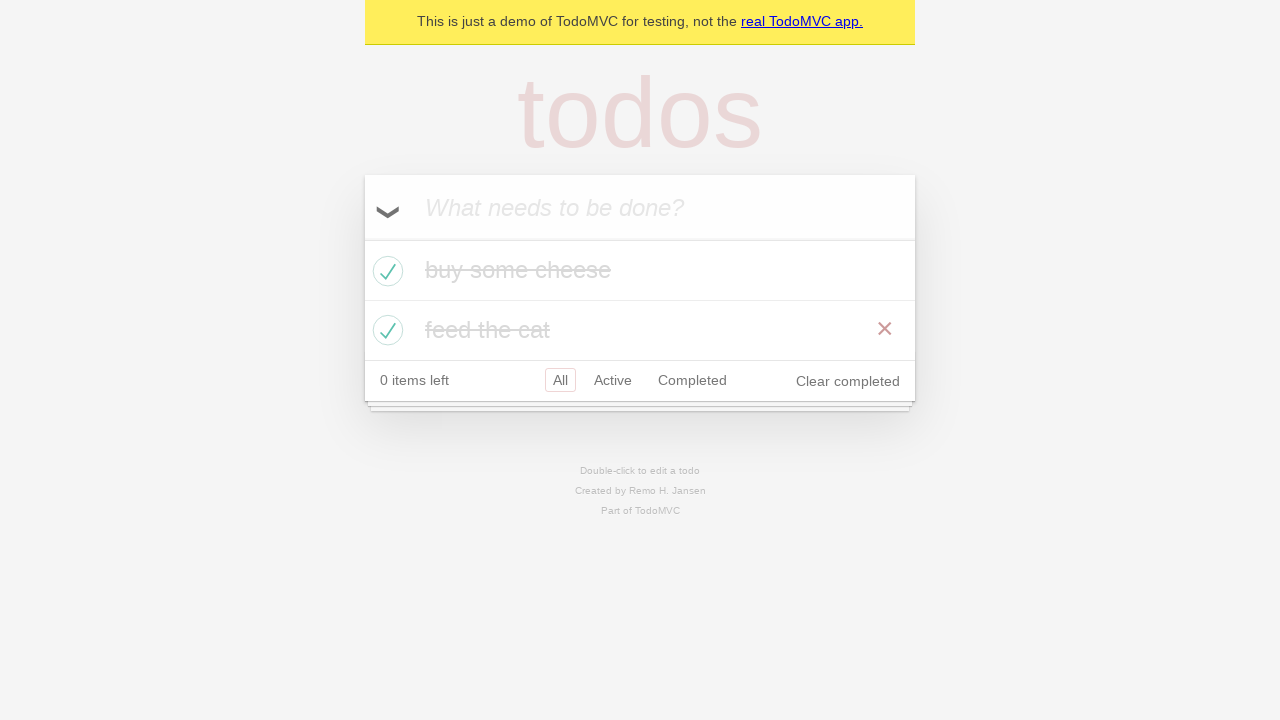